Tests dropdown selection functionality on a registration form by selecting skills using different methods

Starting URL: https://demo.automationtesting.in/Register.html

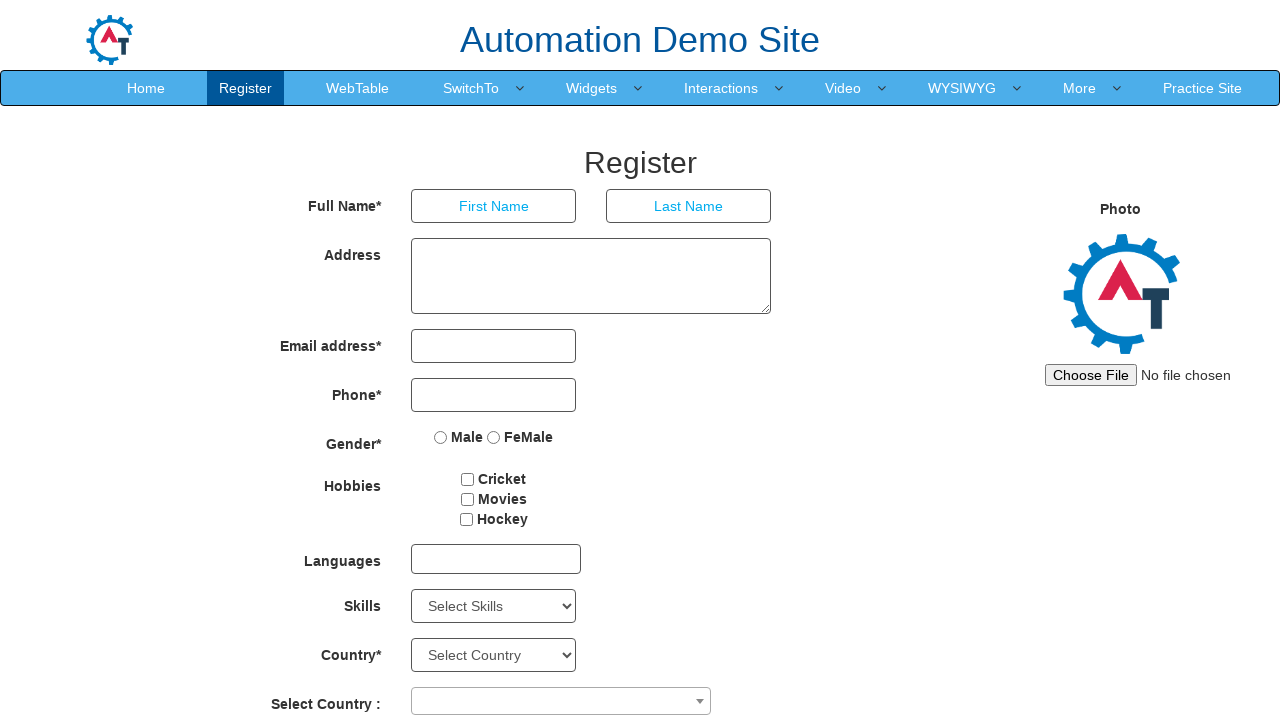

Located the Skills dropdown element
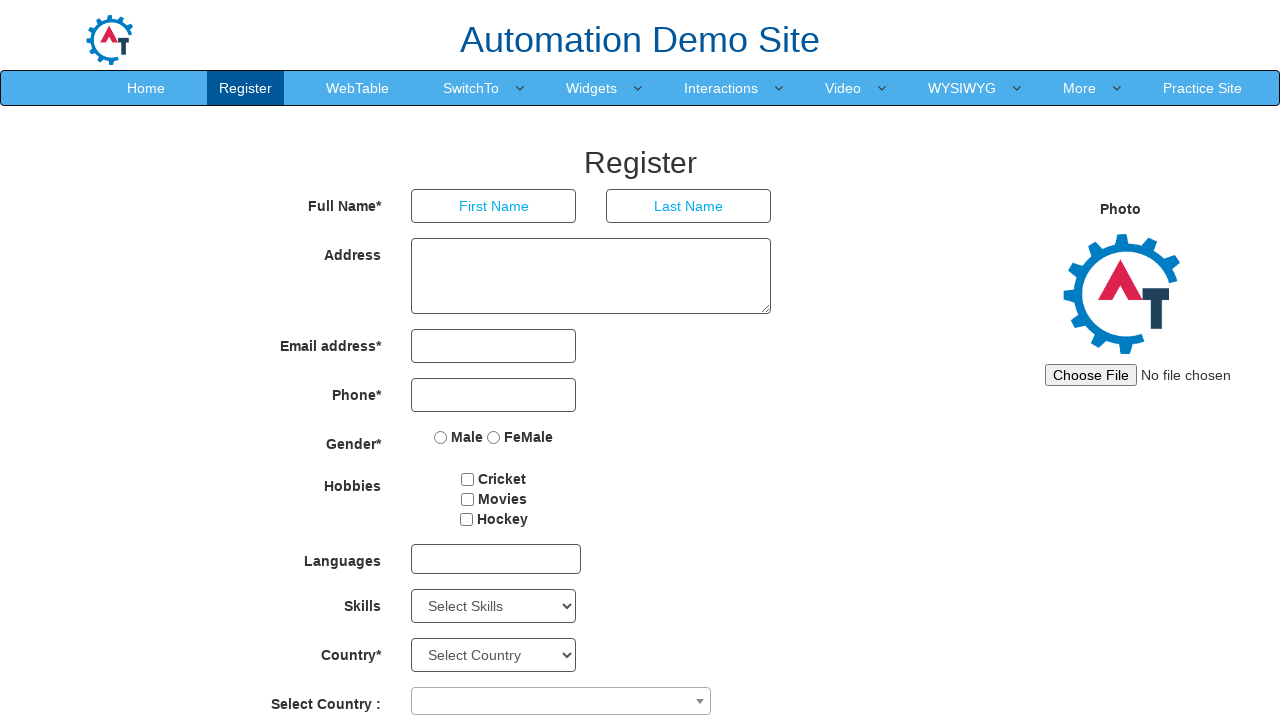

Selected 'Art Design' from Skills dropdown by value on #Skills
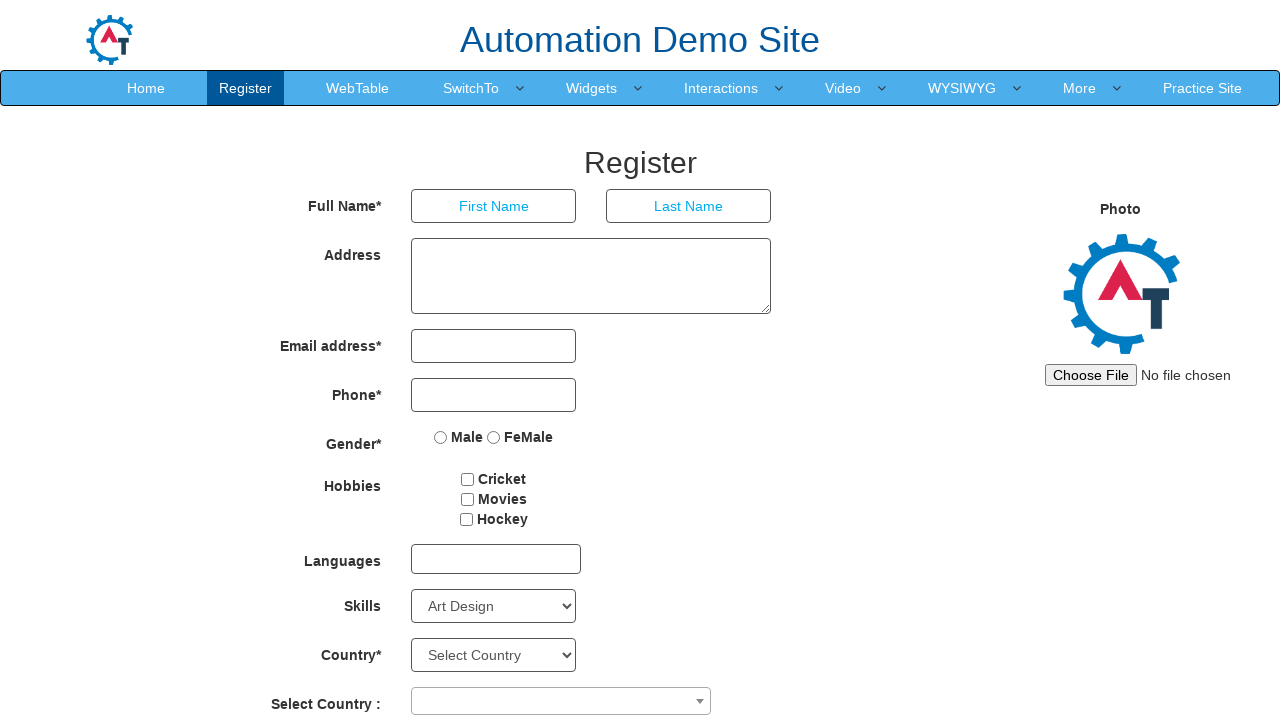

Selected Skills dropdown option at index 13 on #Skills
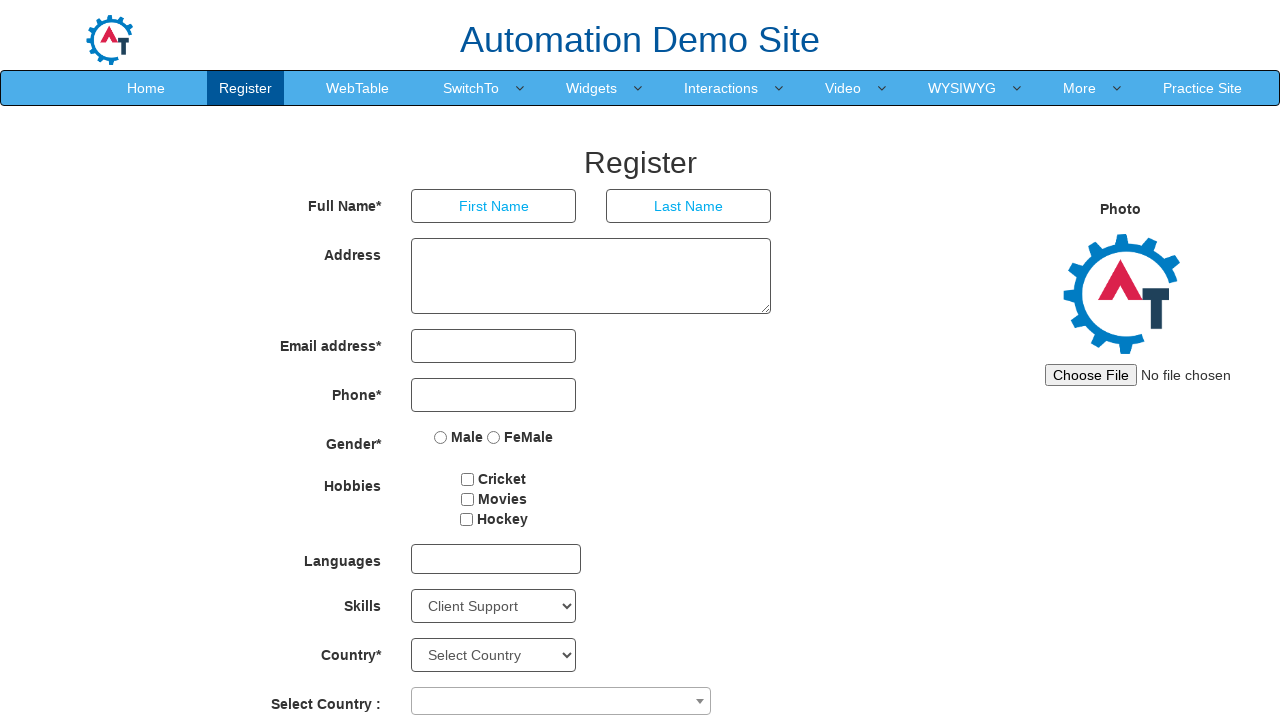

Selected 'AutoCAD' from Skills dropdown by visible text on #Skills
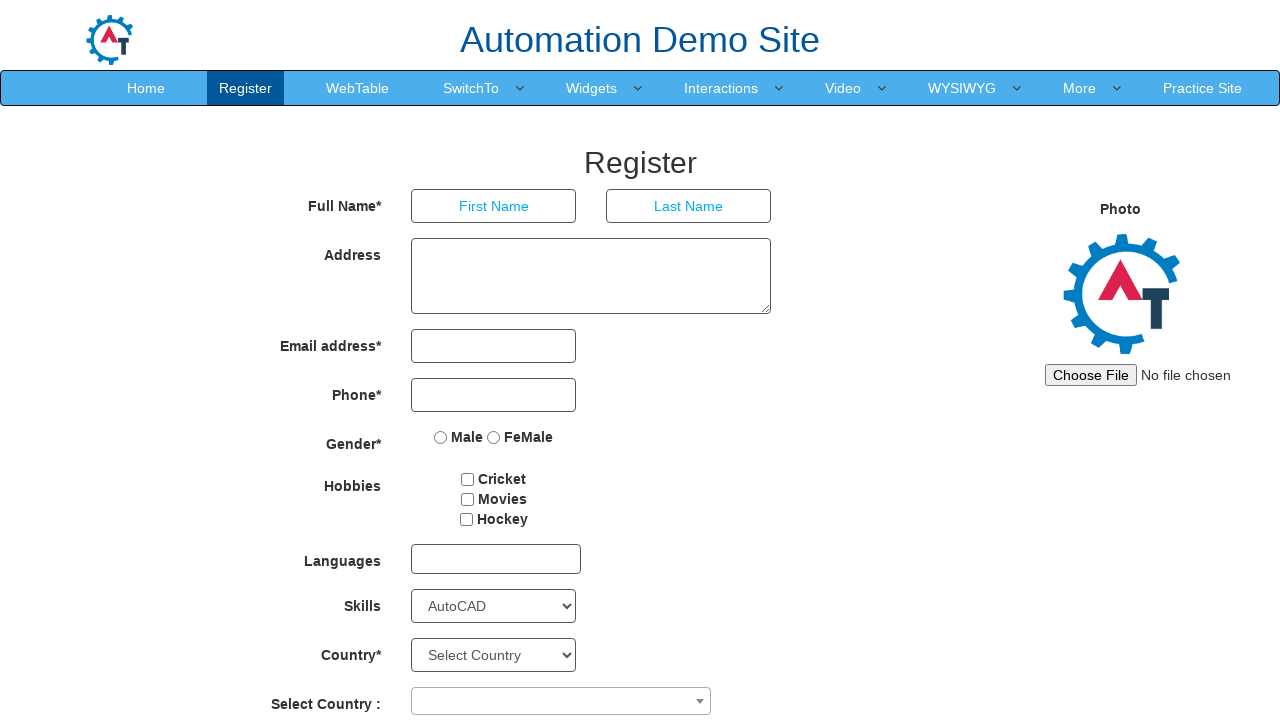

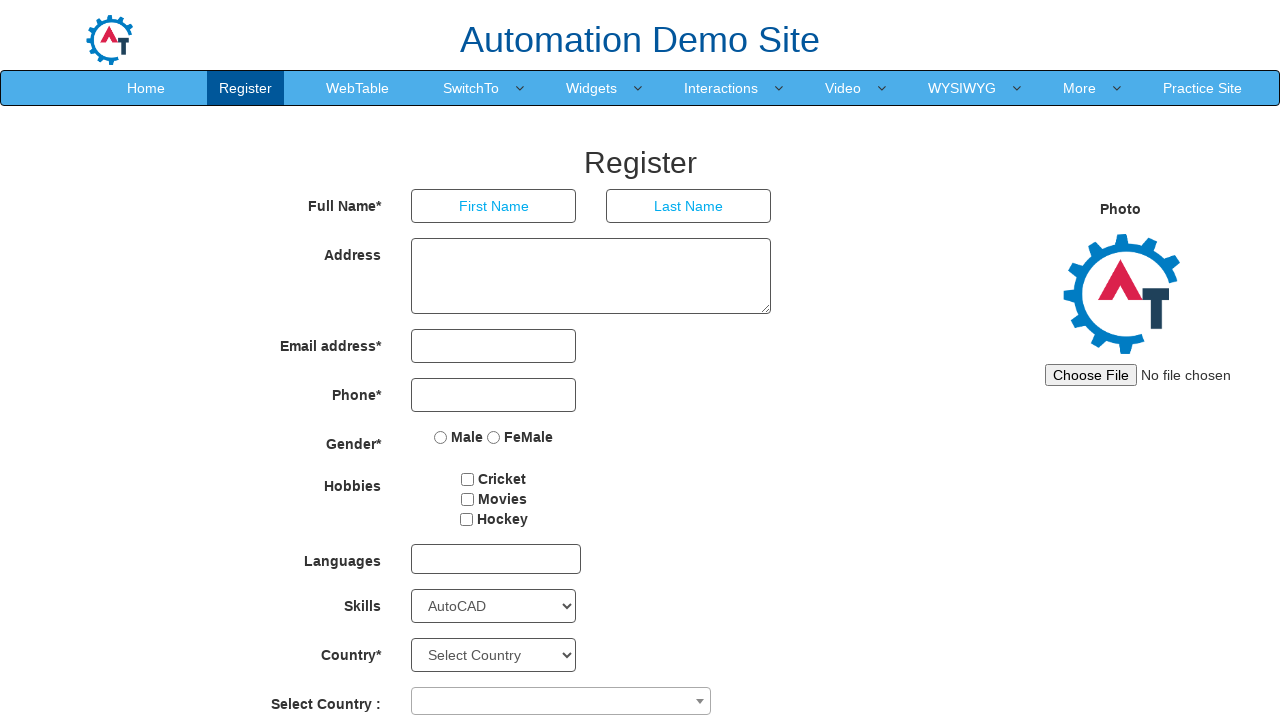